Tests scroll functionality by scrolling to the bottom of the page and then scrolling a specific element into view

Starting URL: http://www.echoecho.com/htmlforms11.htm

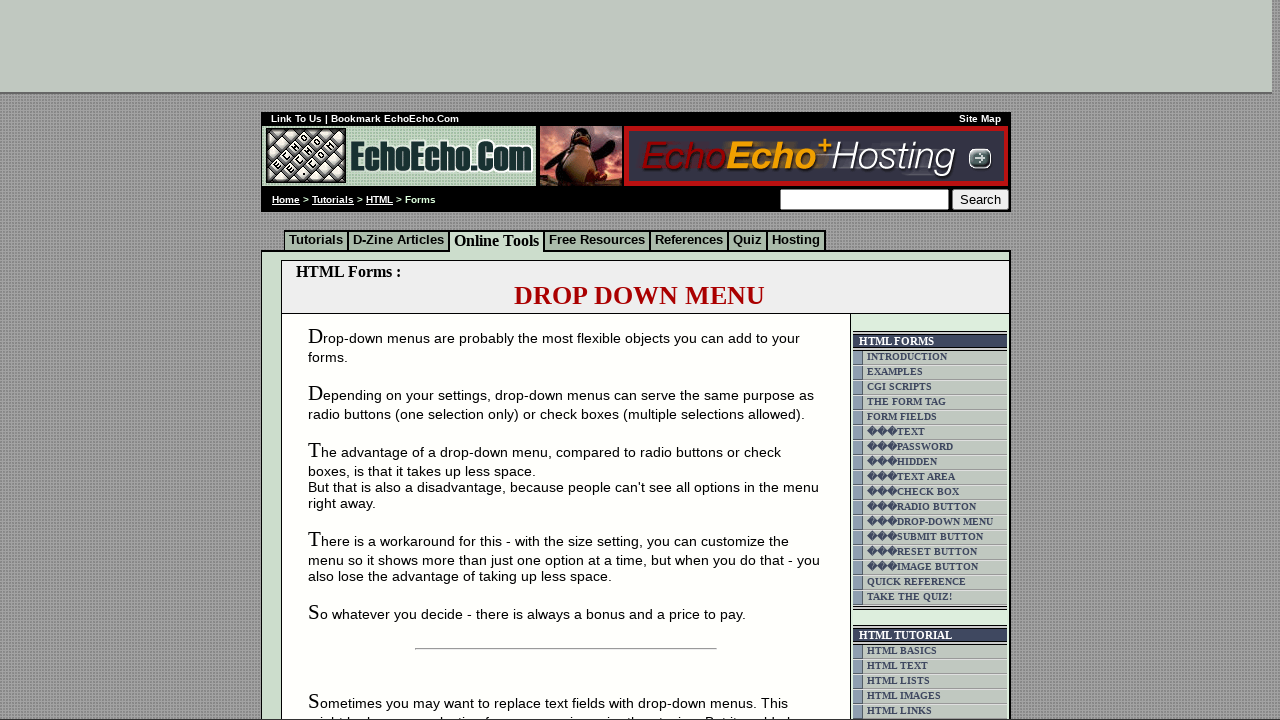

Scrolled to the bottom of the page
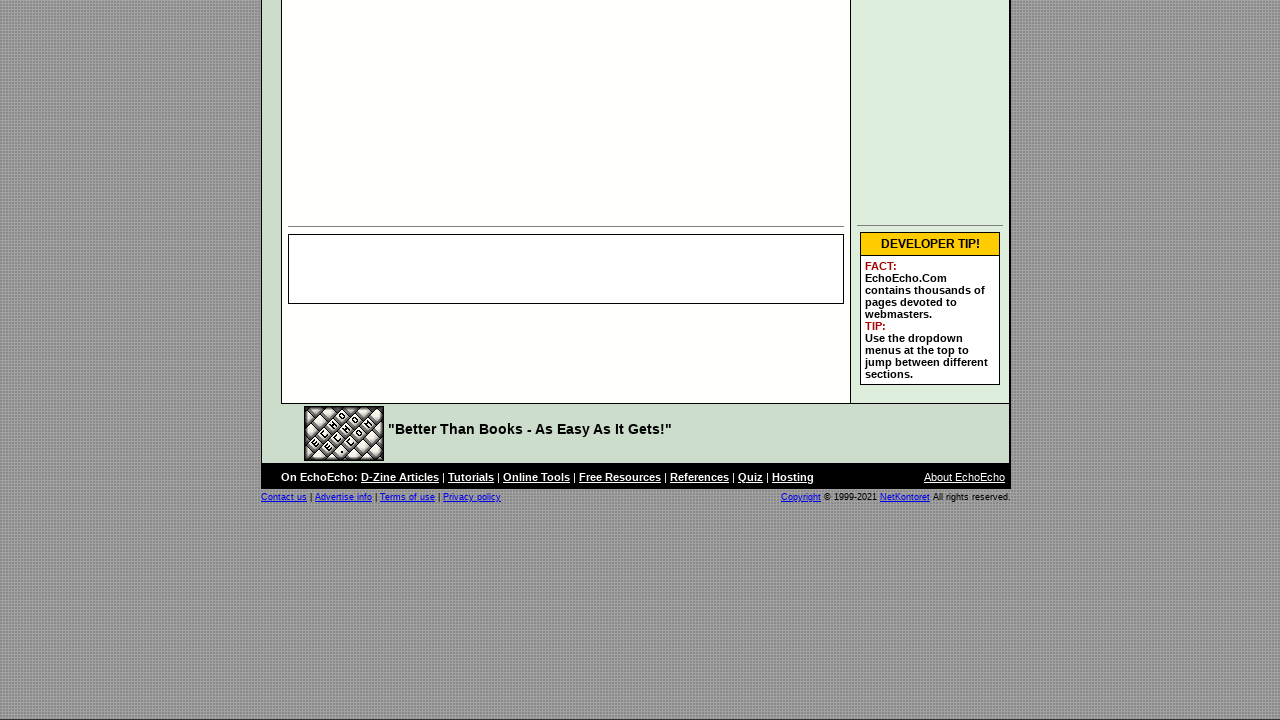

Waited 1000ms for scroll animation to complete
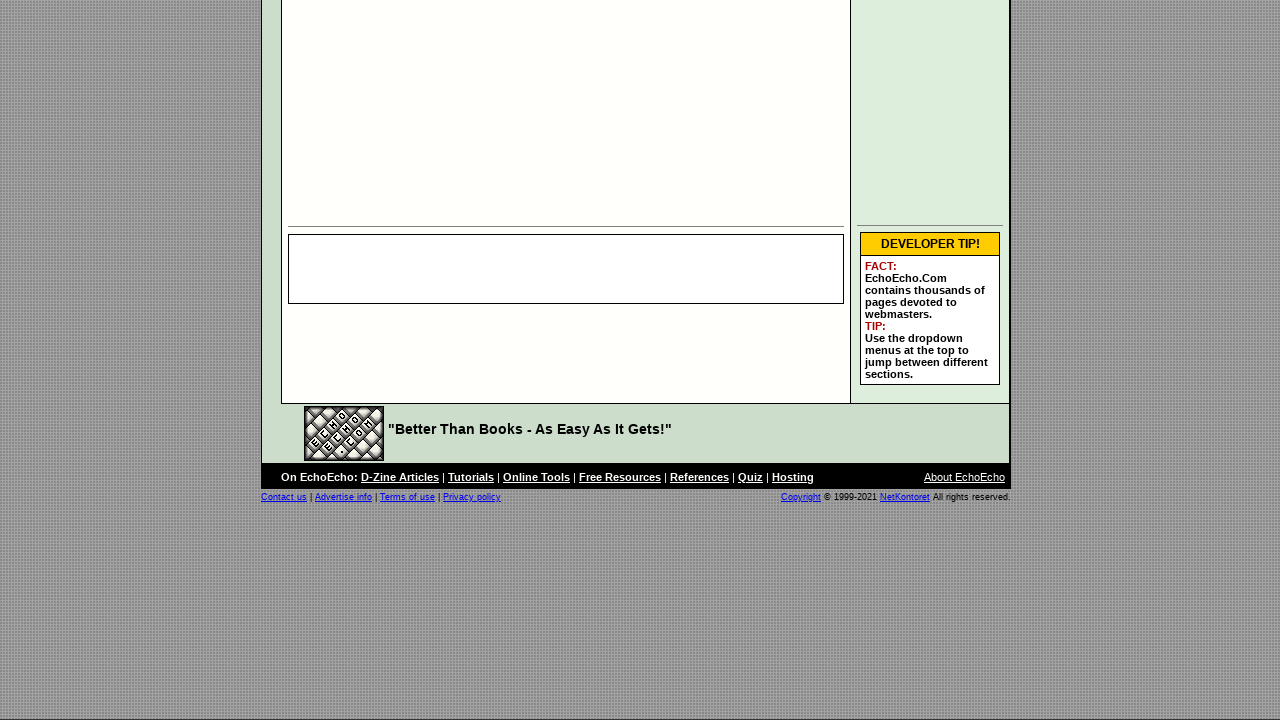

Located the previous/next button element
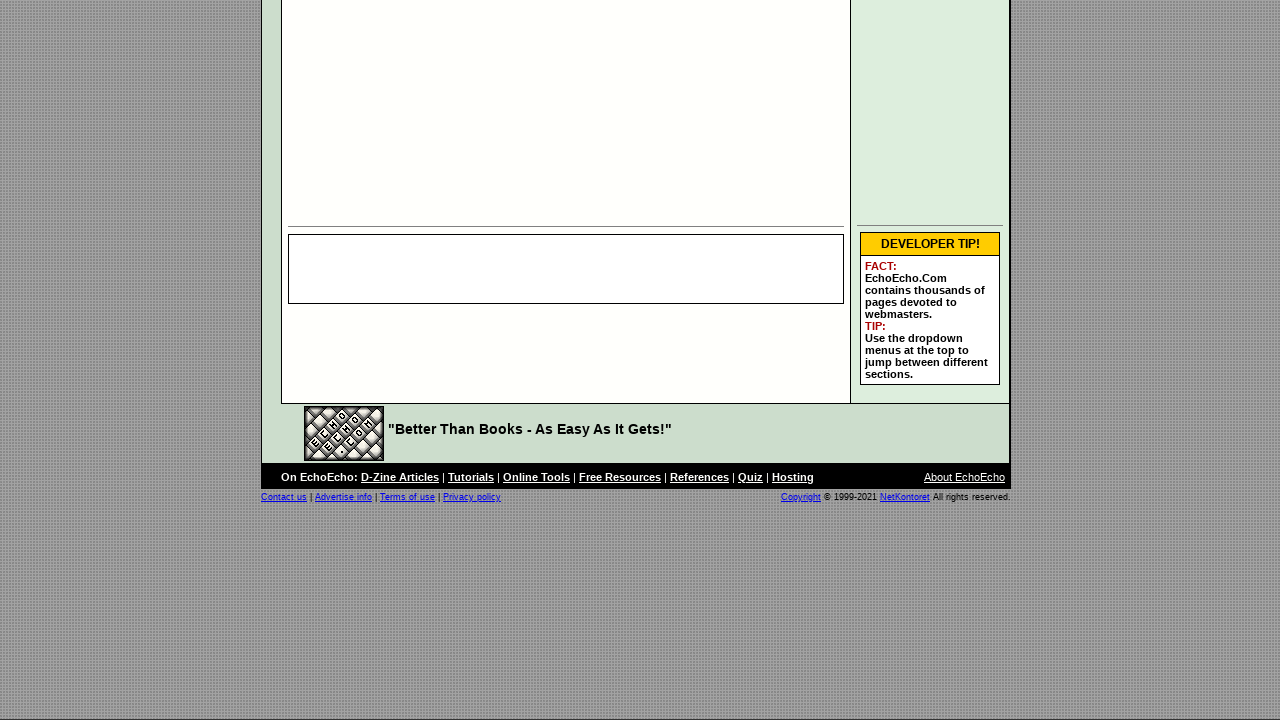

Scrolled the previous/next button element into view
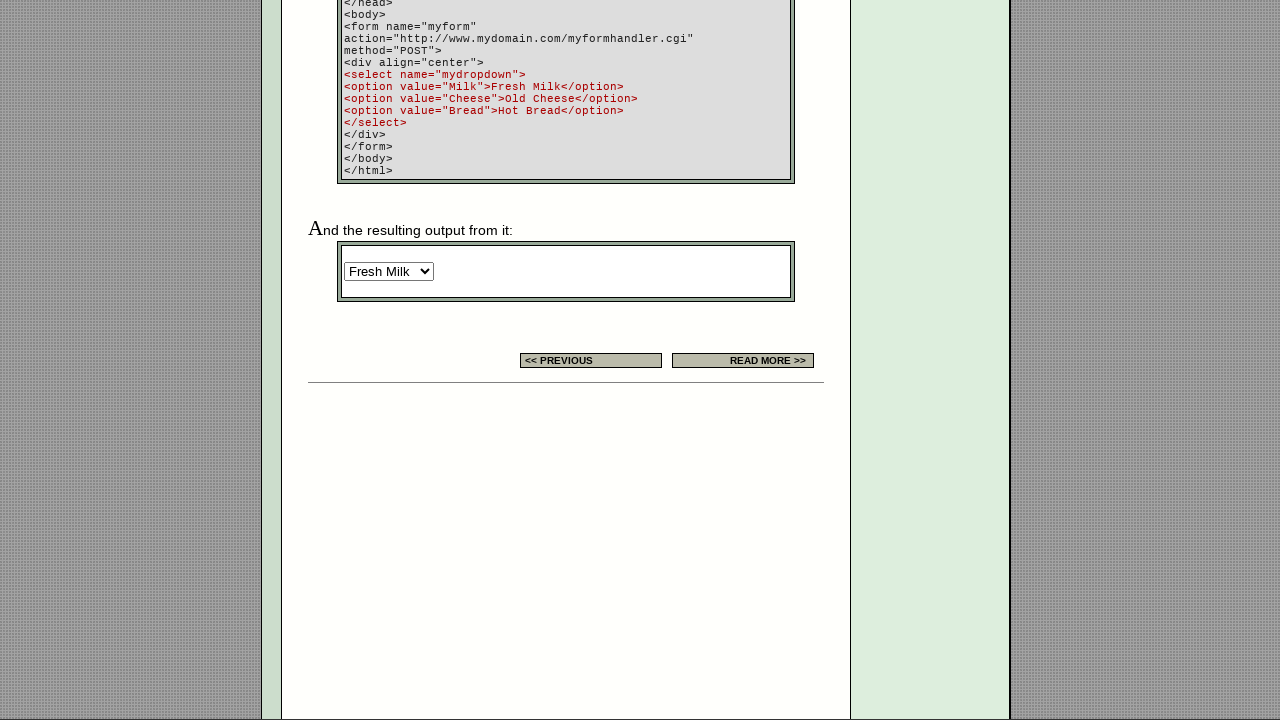

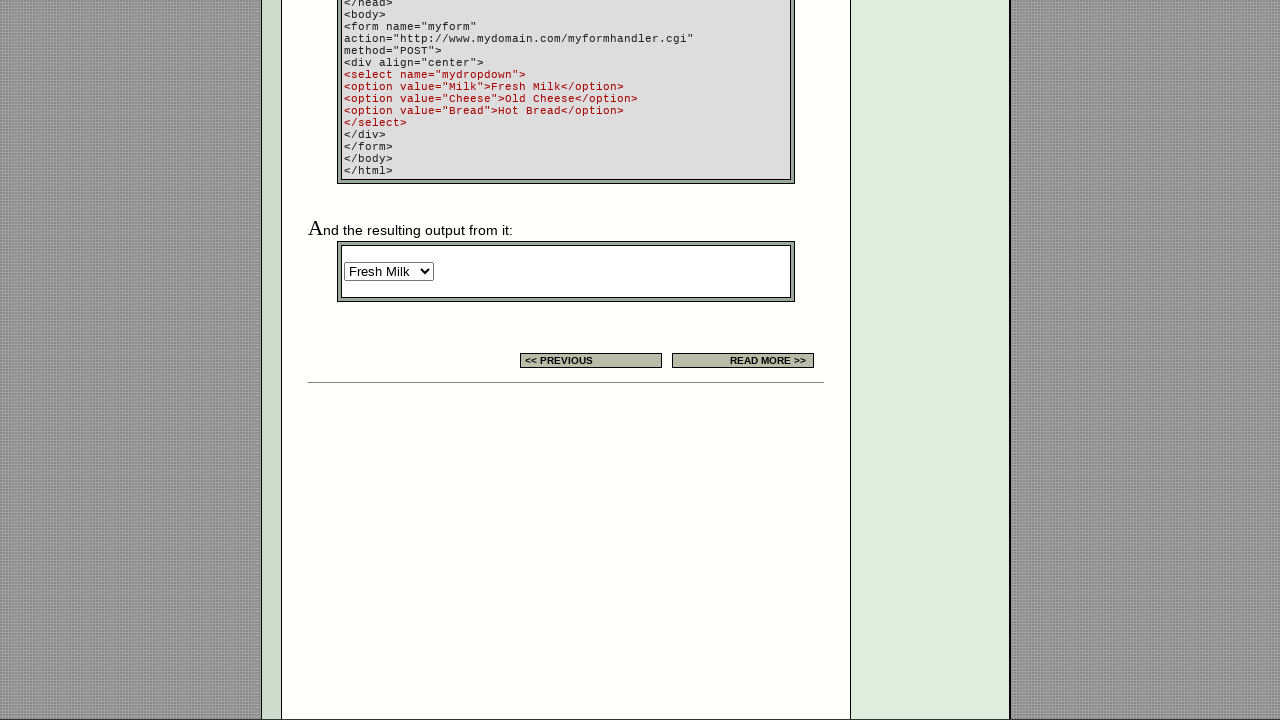